Tests clicking on the cart icon on Target.com to navigate to the cart page

Starting URL: https://target.com/

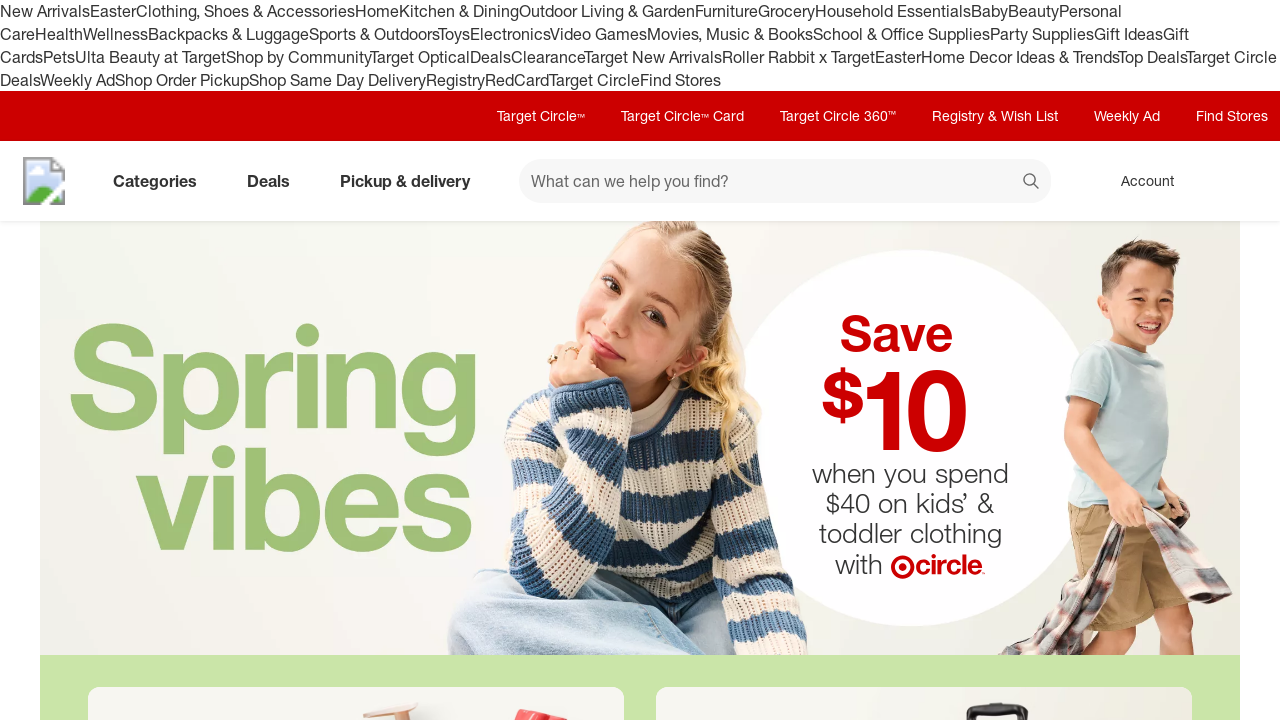

Clicked on cart icon to navigate to cart page at (1238, 181) on [data-test='@web/CartLink']
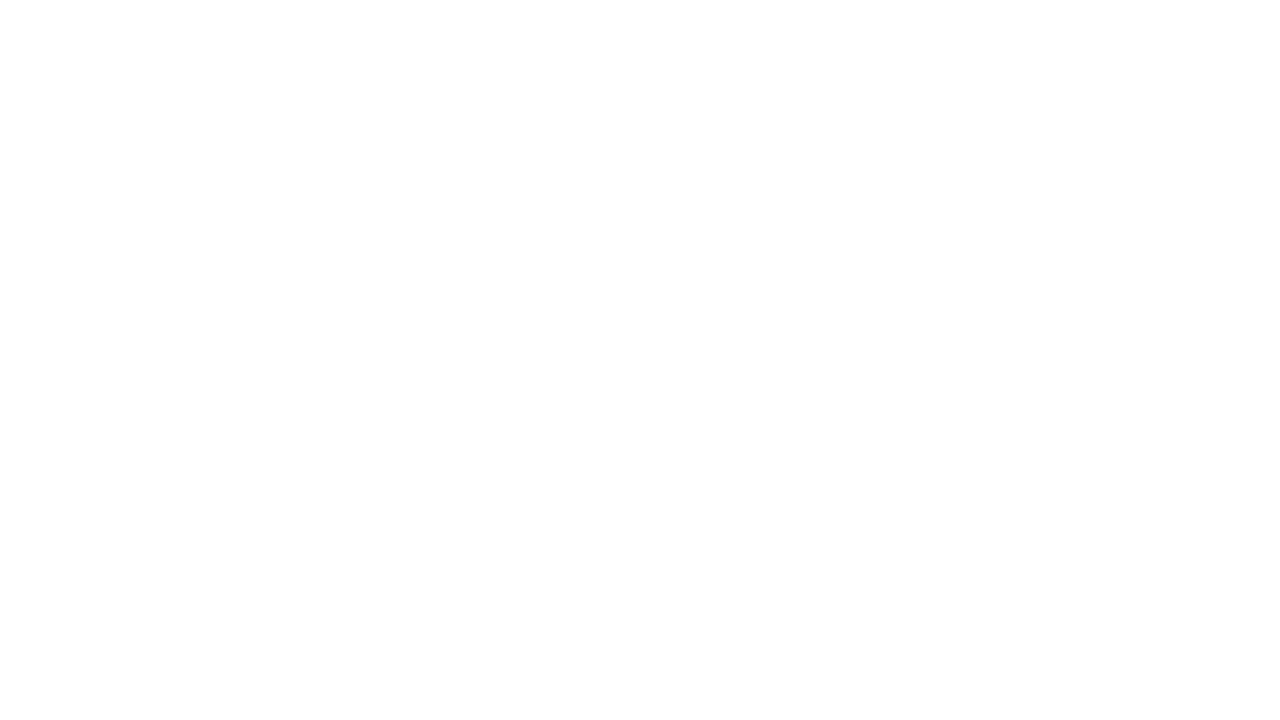

Cart page loaded successfully
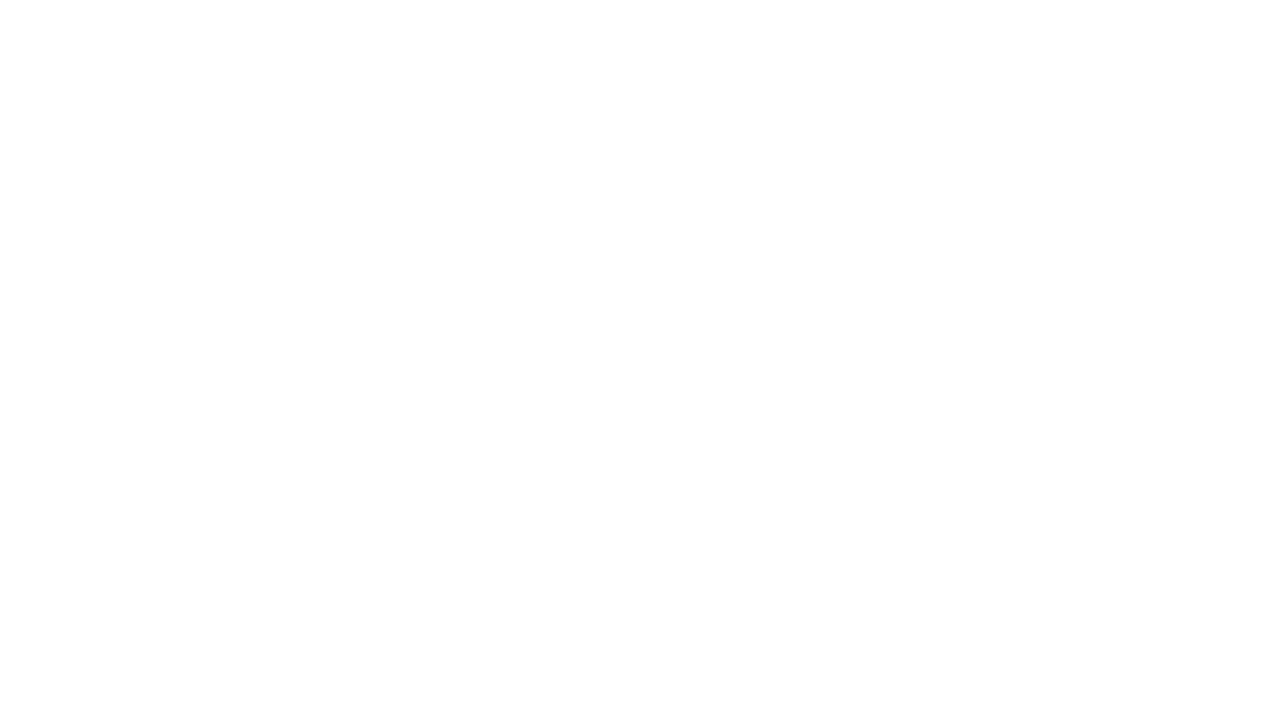

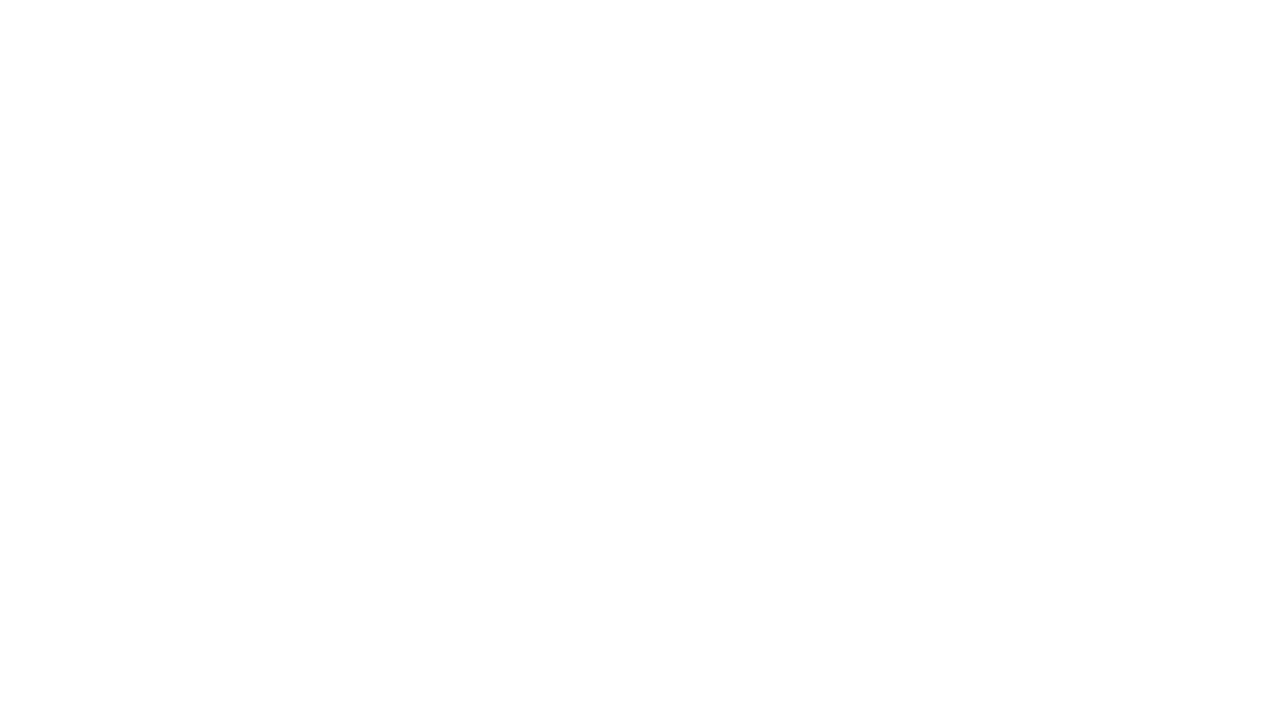